Navigates to YouTube homepage and verifies the page loads successfully

Starting URL: https://www.youtube.com/

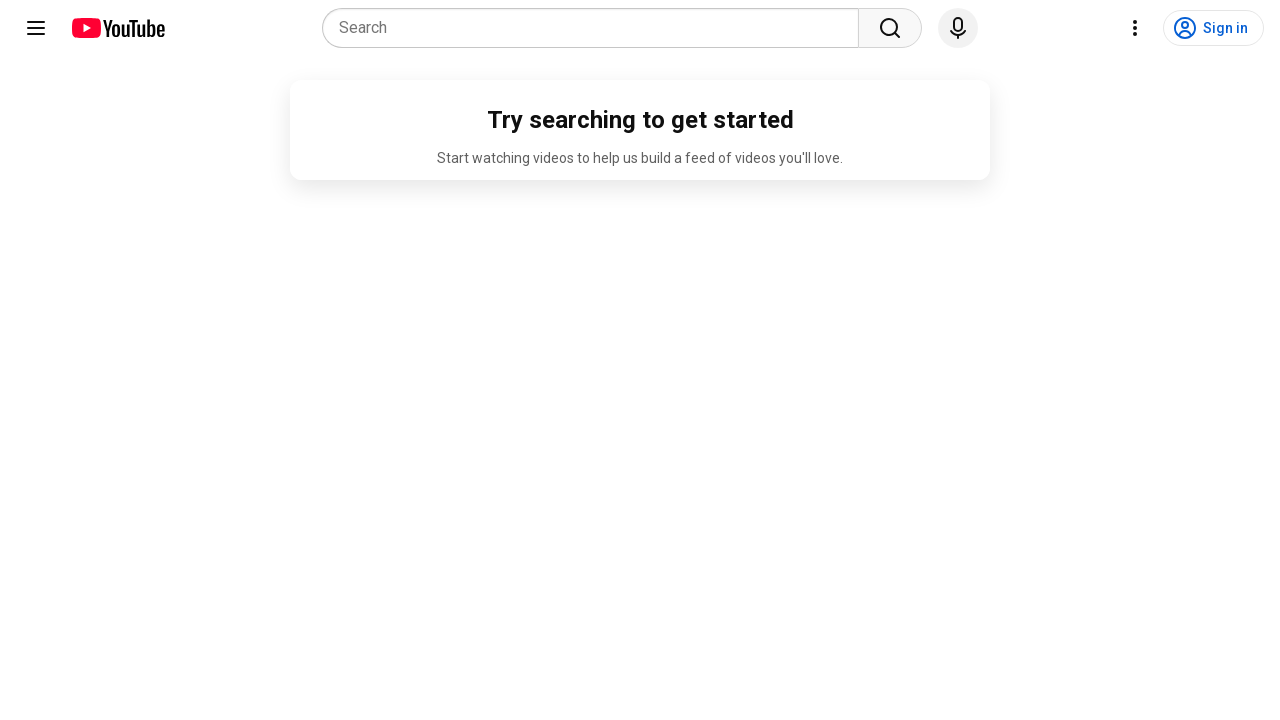

Navigated to YouTube homepage
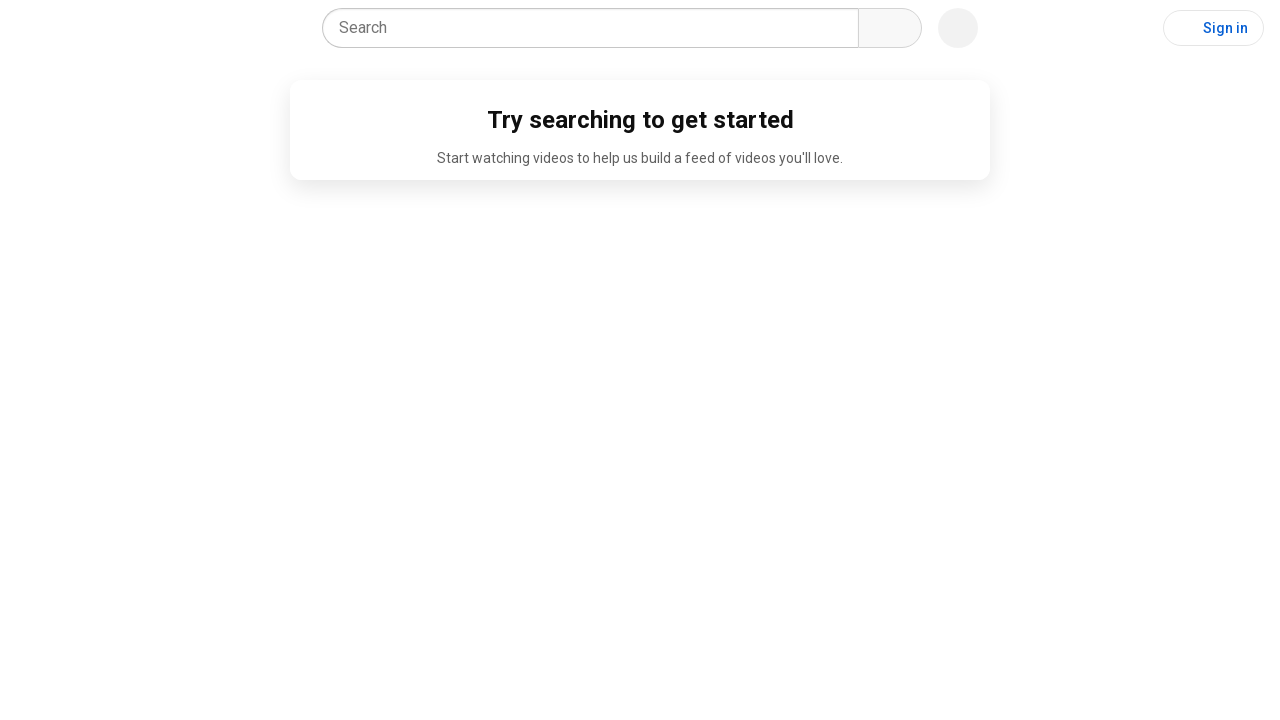

Page reached domcontentloaded state
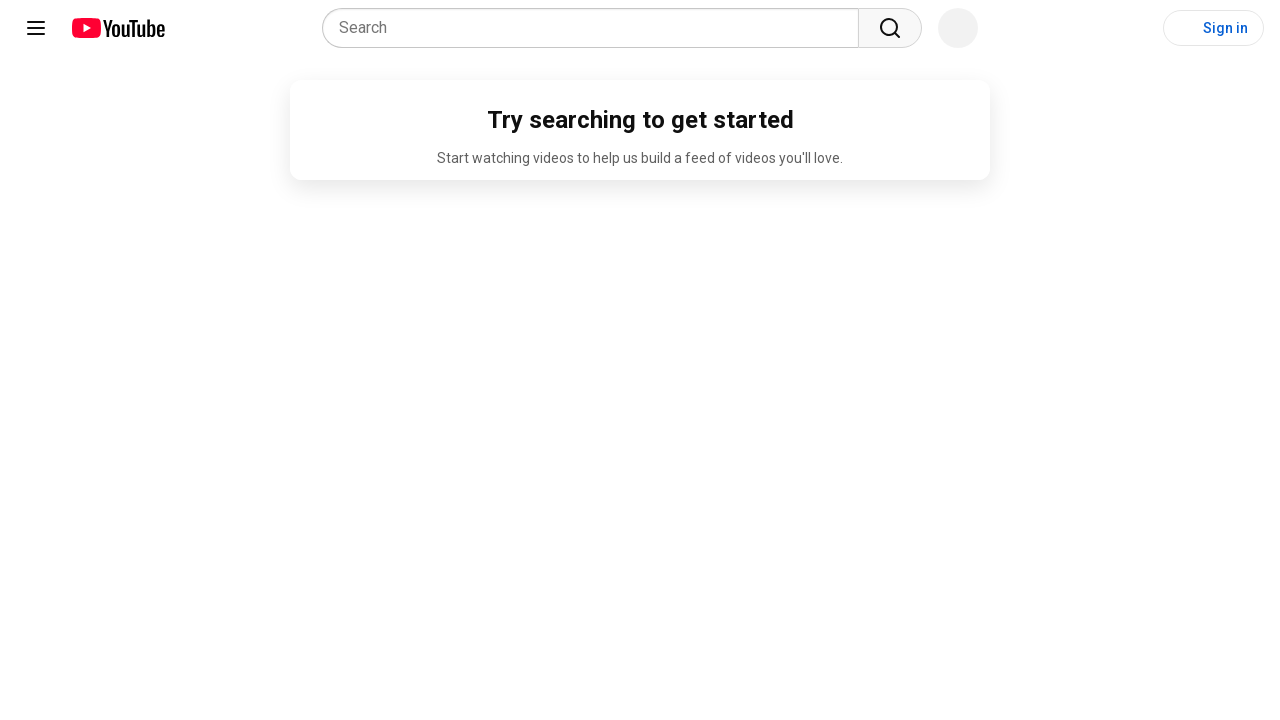

YouTube page verified - found expected selectors (ytd-app, #content, or #logo)
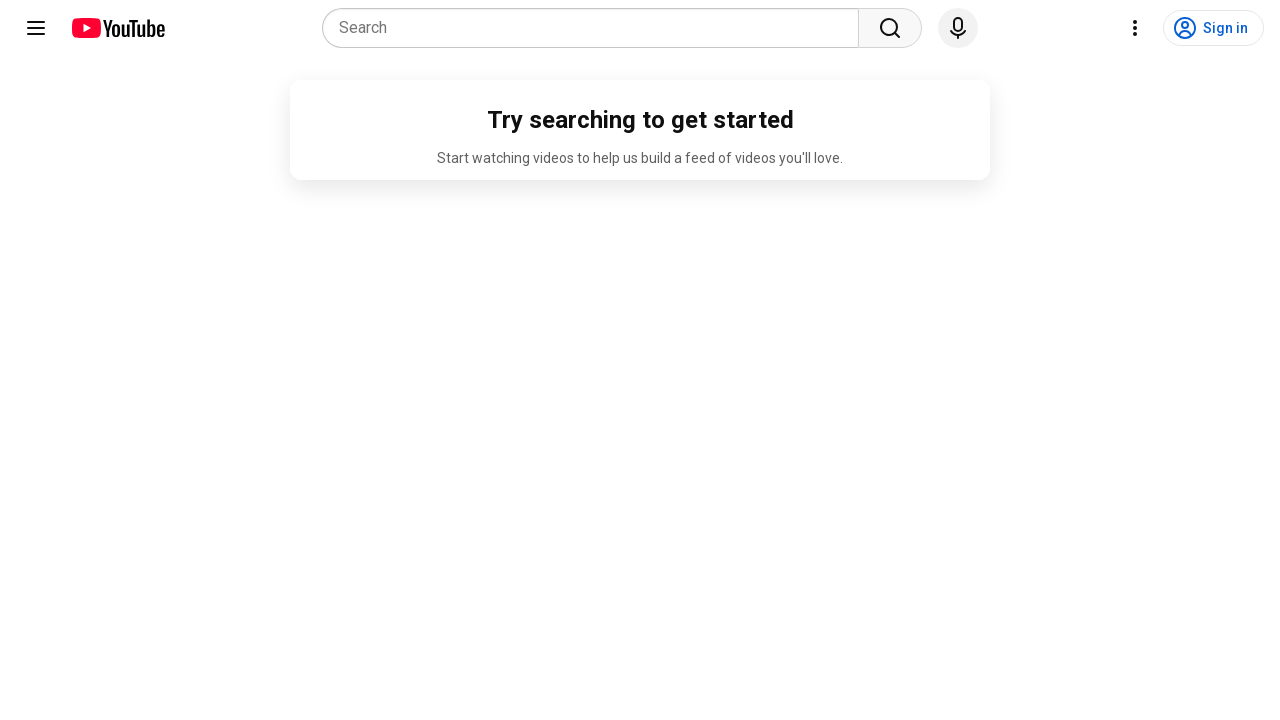

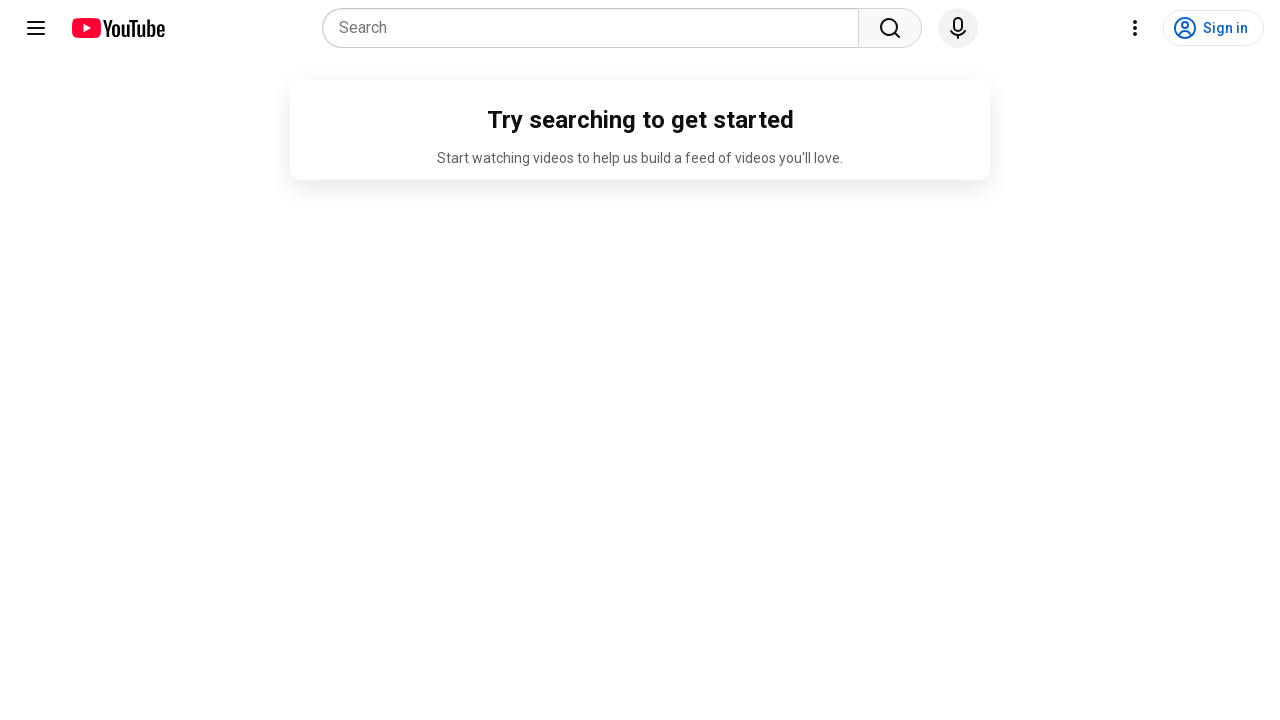